Tests that the exit intent modal can be closed after it appears by clicking the close button

Starting URL: https://the-internet.herokuapp.com/exit_intent

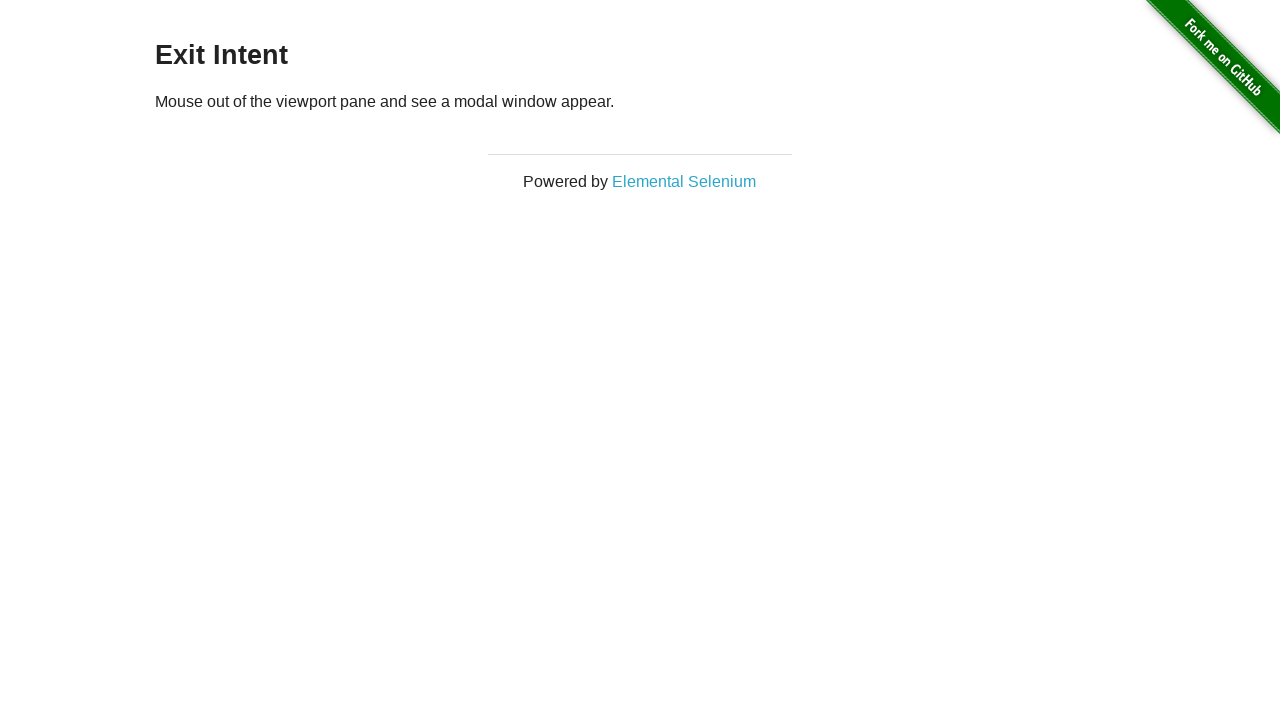

Moved mouse to position (500, 0) at (500, 0)
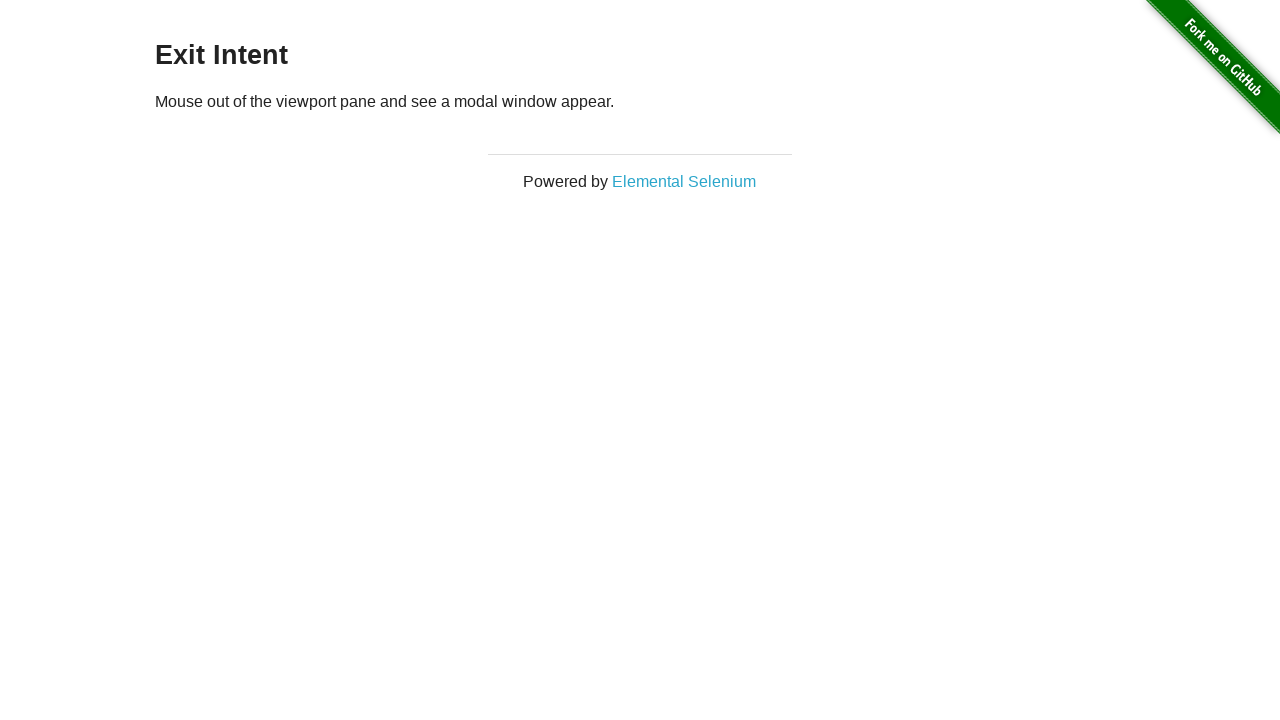

Moved mouse outside viewport to trigger exit intent modal at (500, -10)
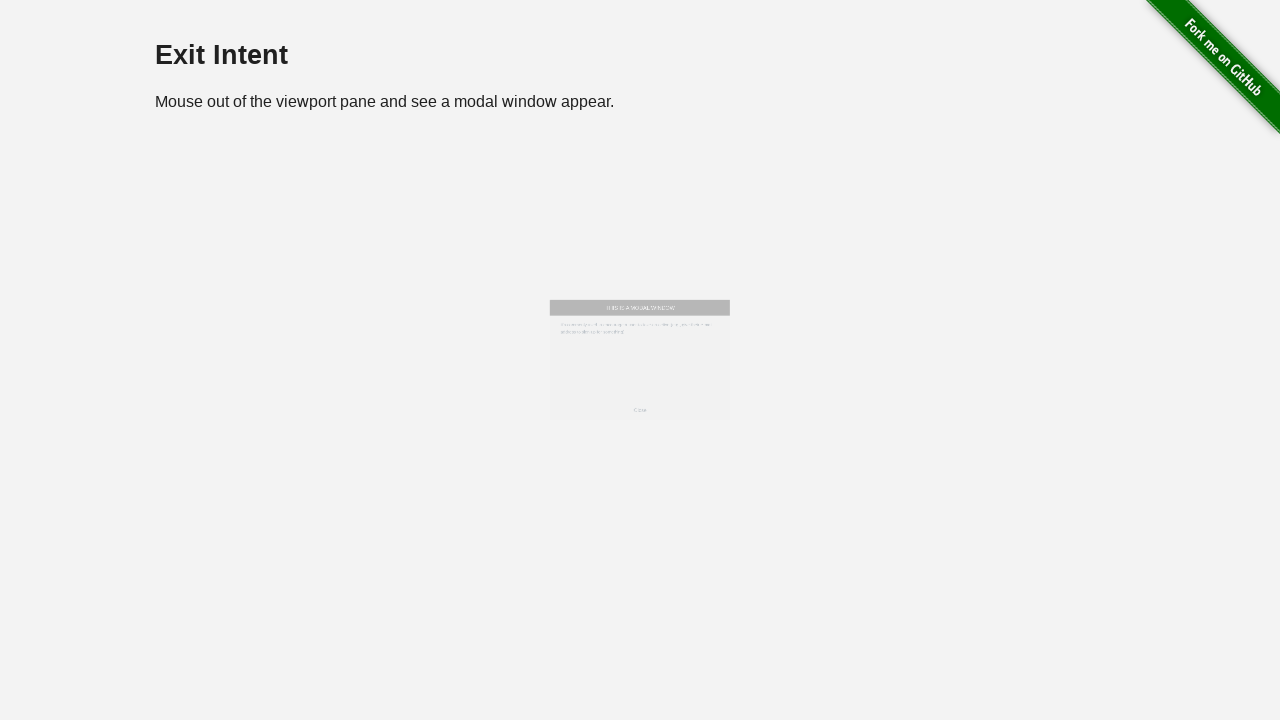

Exit intent modal appeared
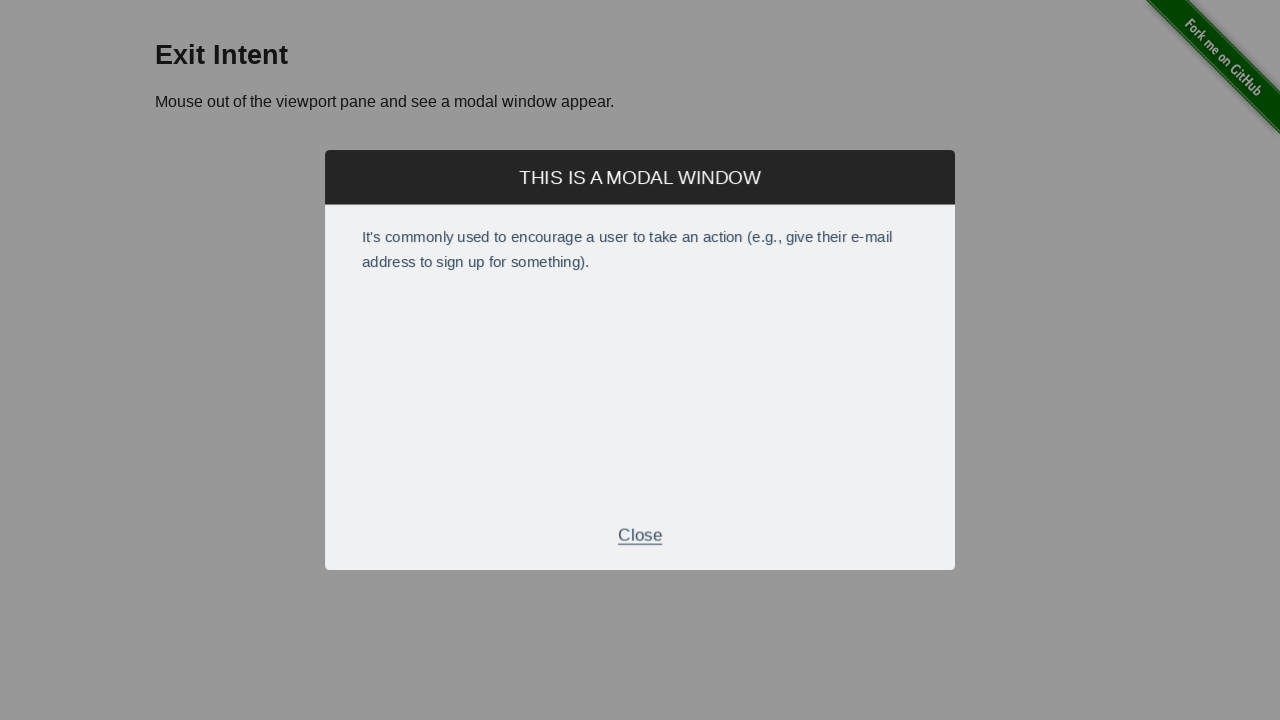

Clicked close button on the modal at (640, 527) on #ouibounce-modal .modal-footer p
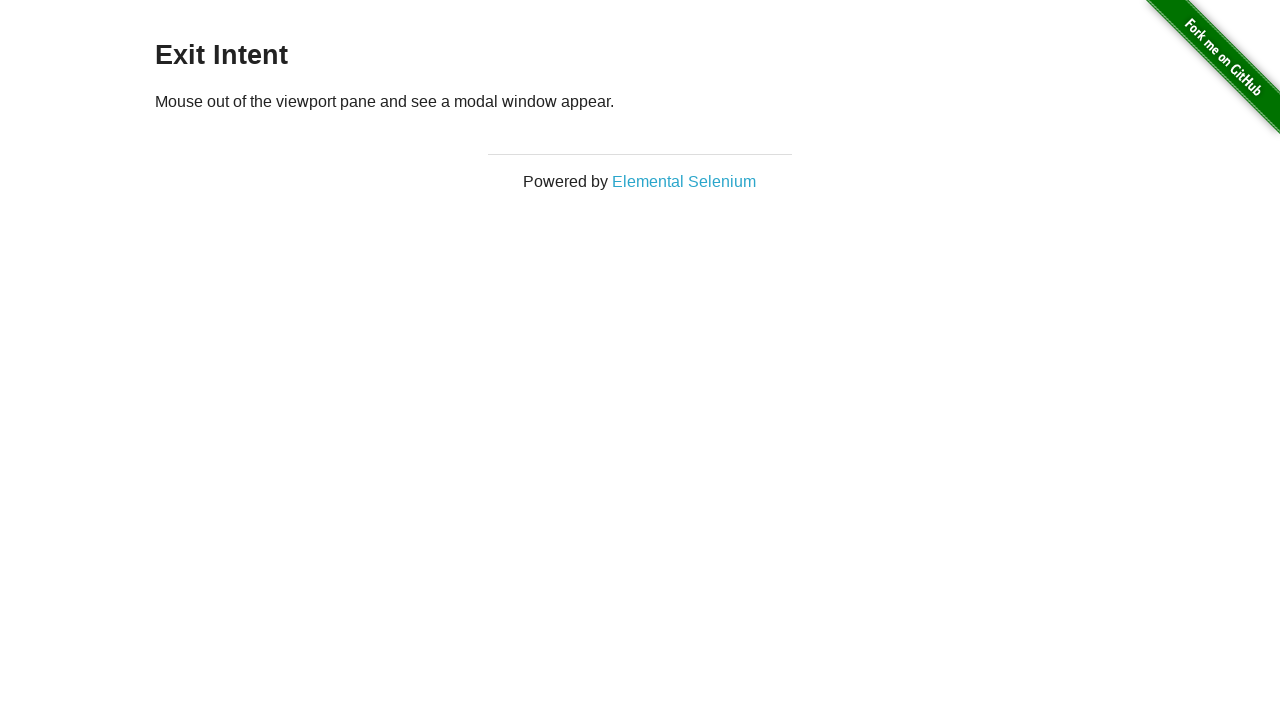

Modal successfully closed and is no longer visible
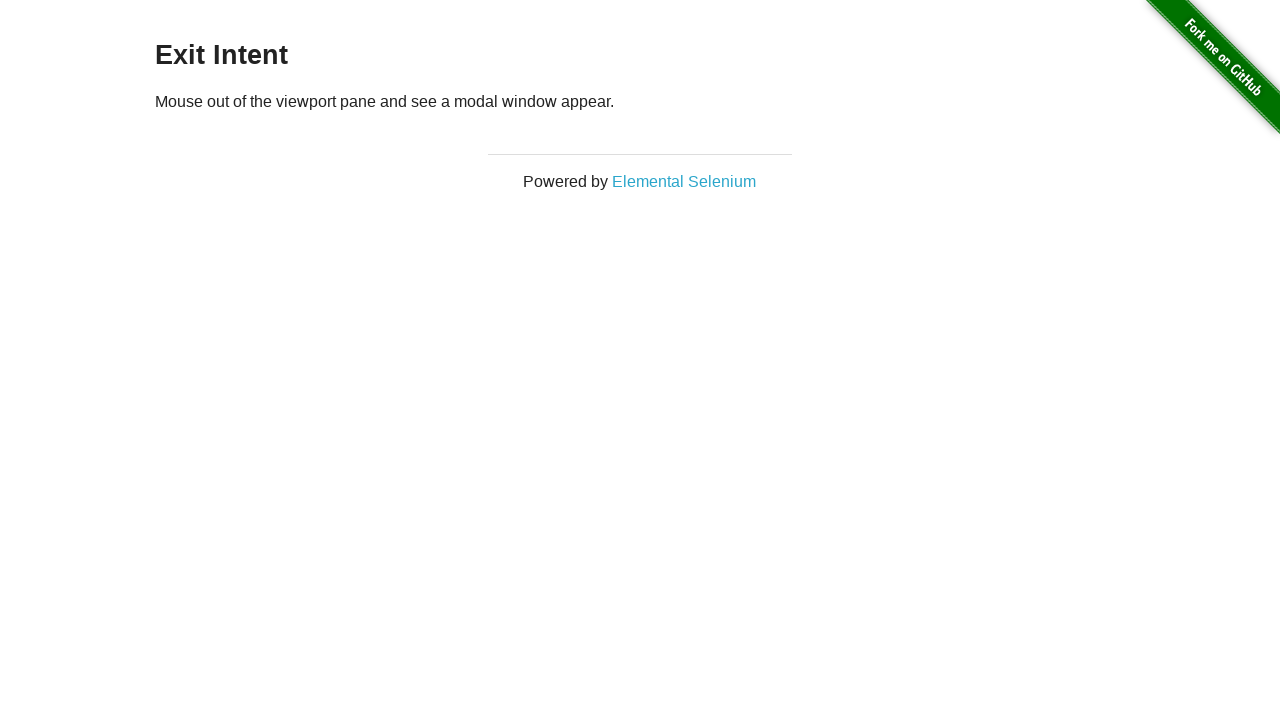

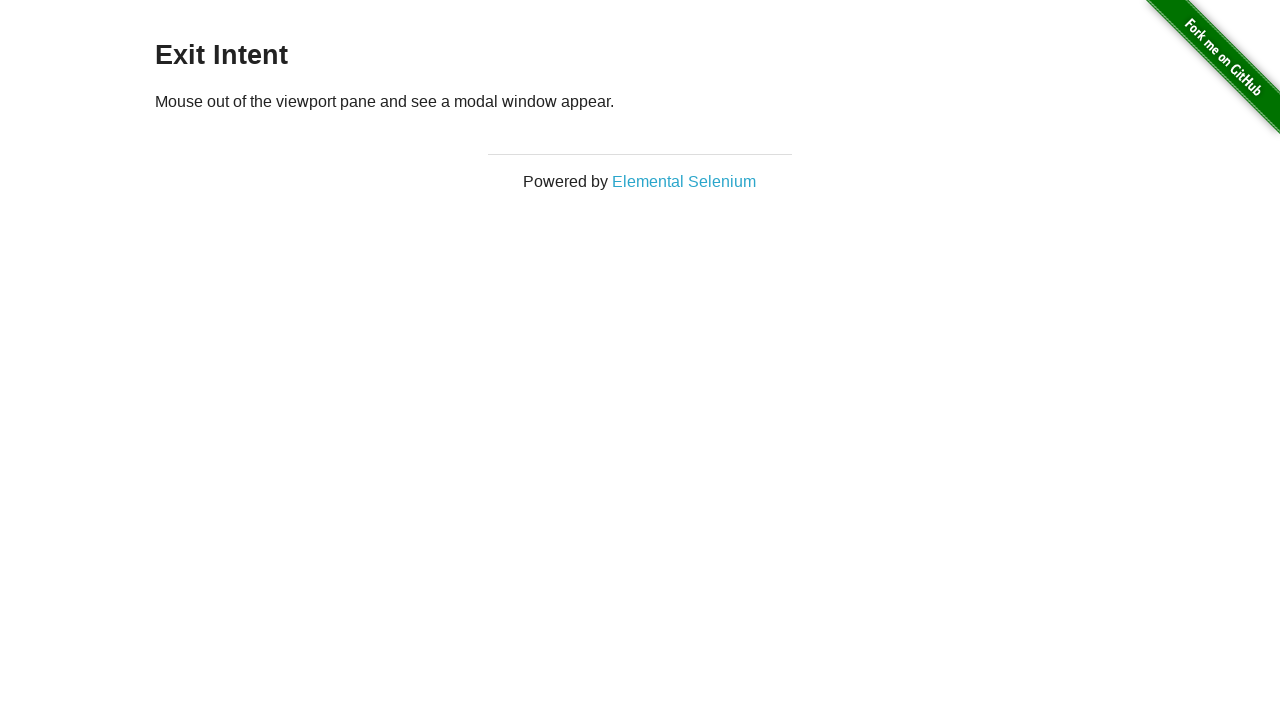